Tests dismissing a modal dialog by clicking the Close button

Starting URL: http://the-internet.herokuapp.com/entry_ad

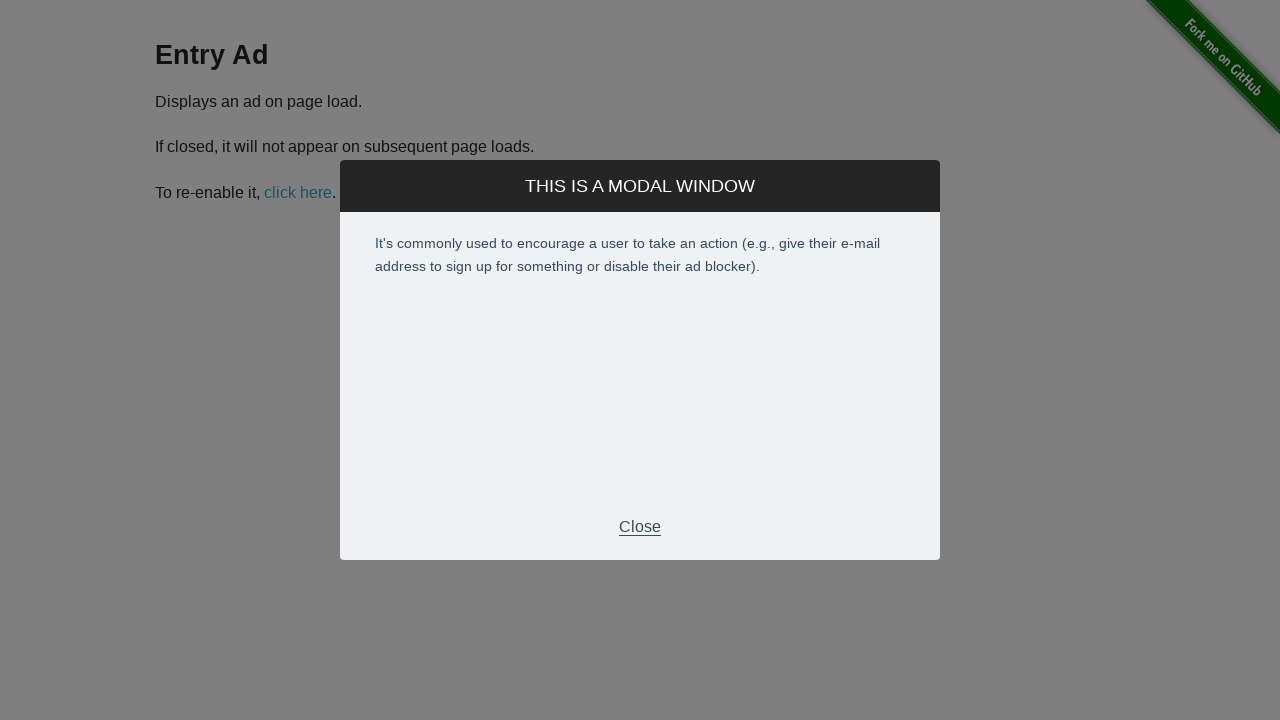

Waited for modal dialog to appear
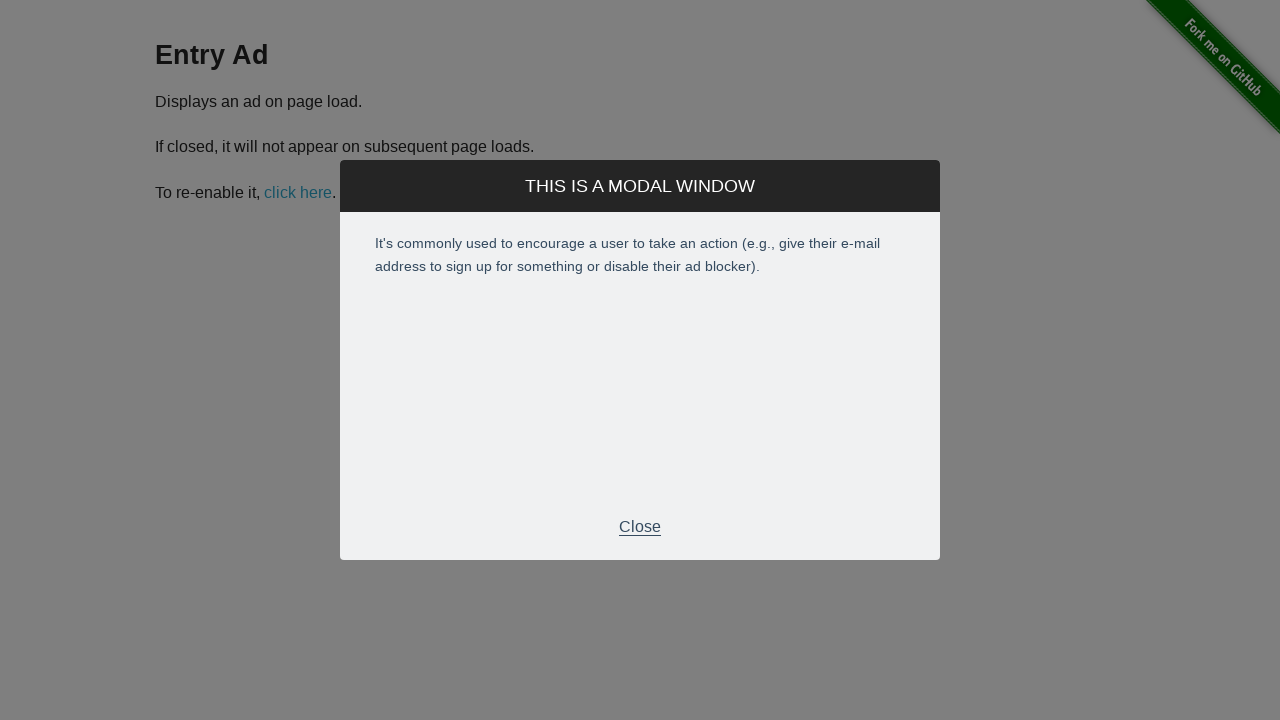

Clicked Close button in modal footer to dismiss the dialog at (640, 527) on #modal .modal-footer p
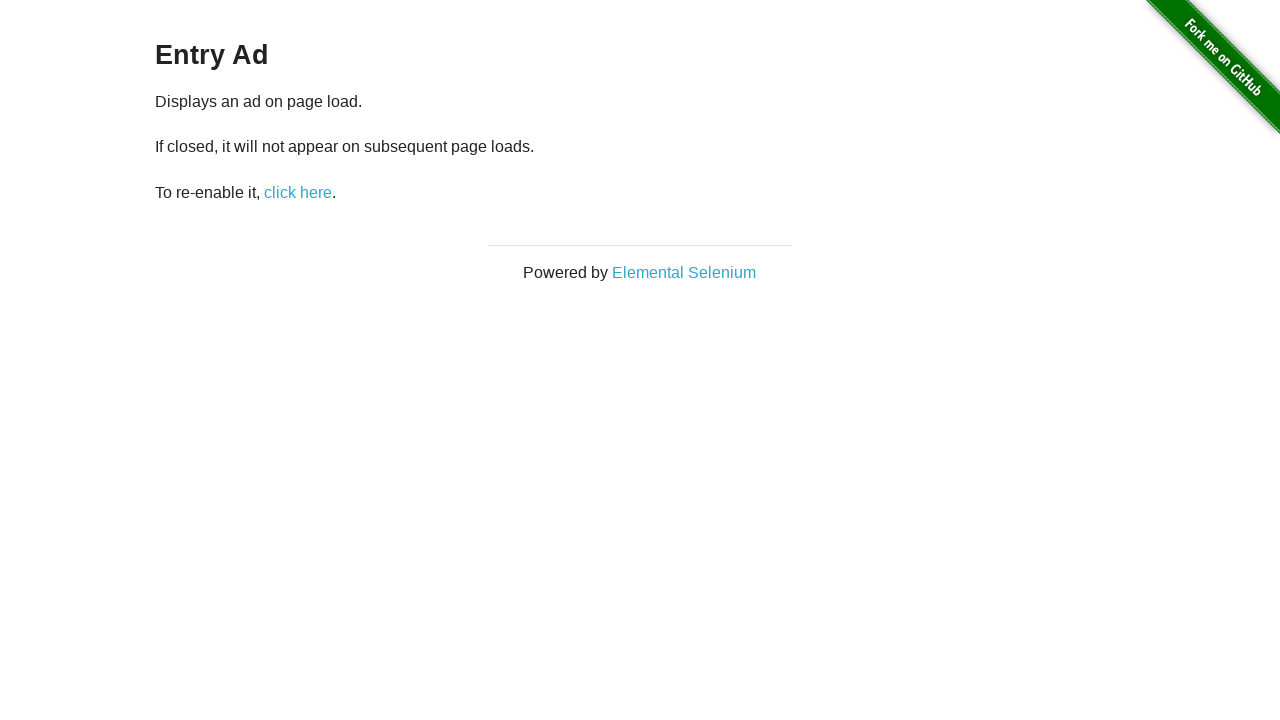

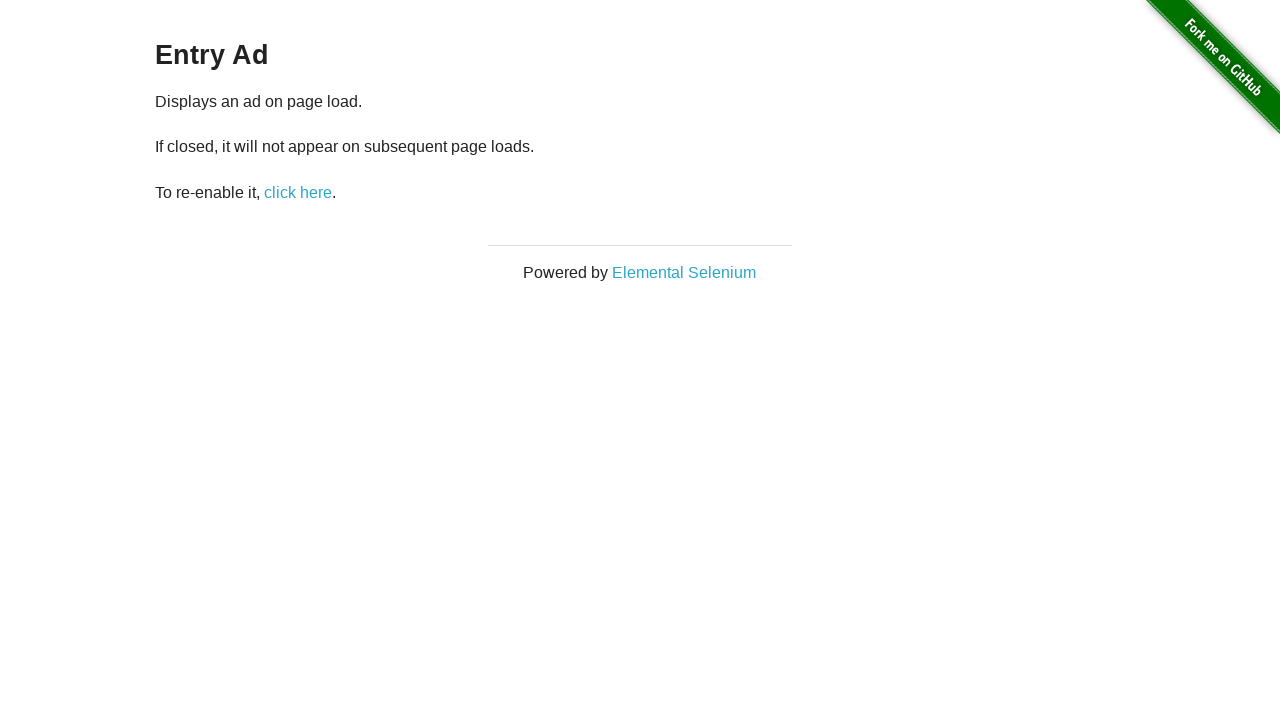